Tests dropdown selection functionality by selecting options using different methods (by index, visible text, and value)

Starting URL: https://demoqa.com/select-menu

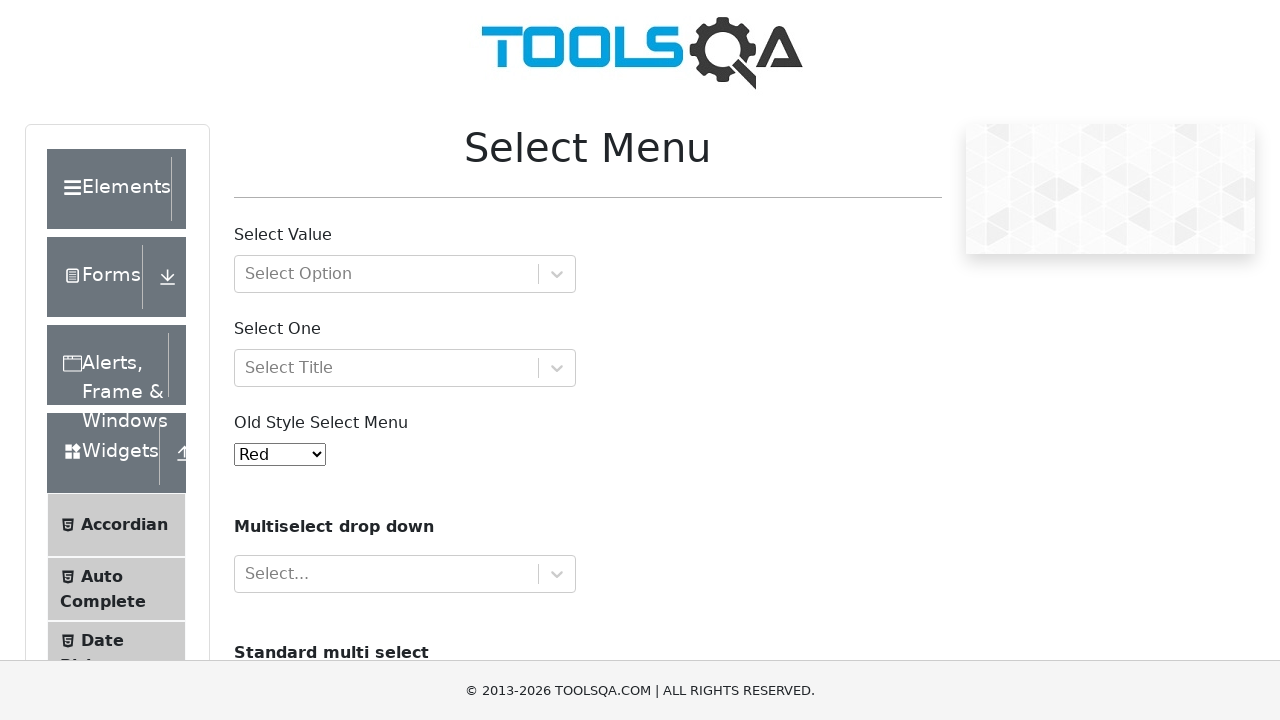

Navigated to dropdown selection test page
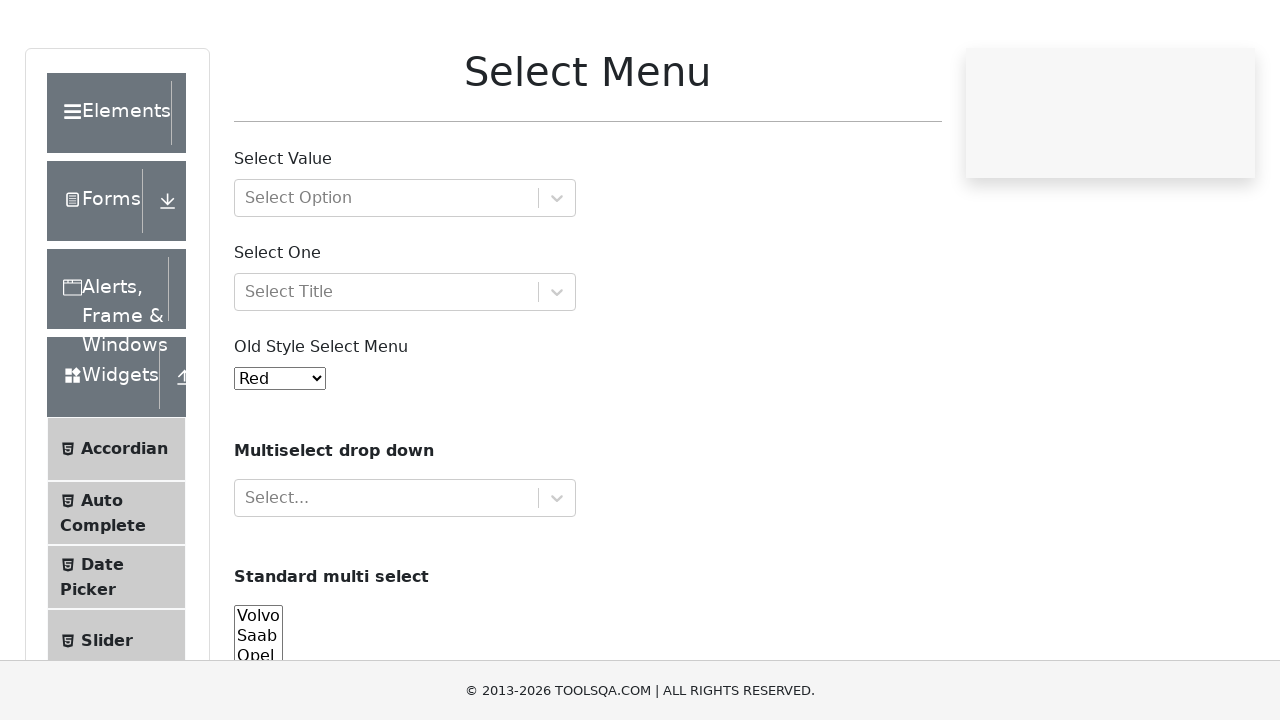

Located dropdown element with id 'oldSelectMenu'
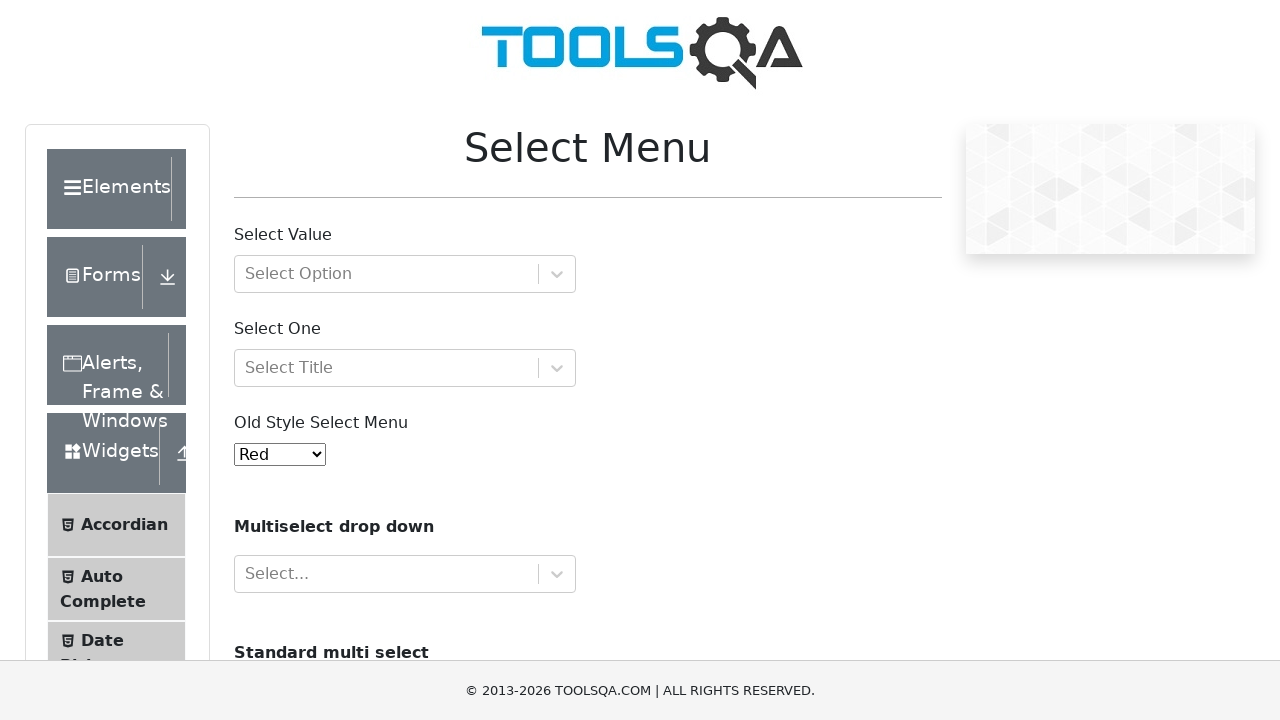

Selected dropdown option by index 8 (9th option) on #oldSelectMenu
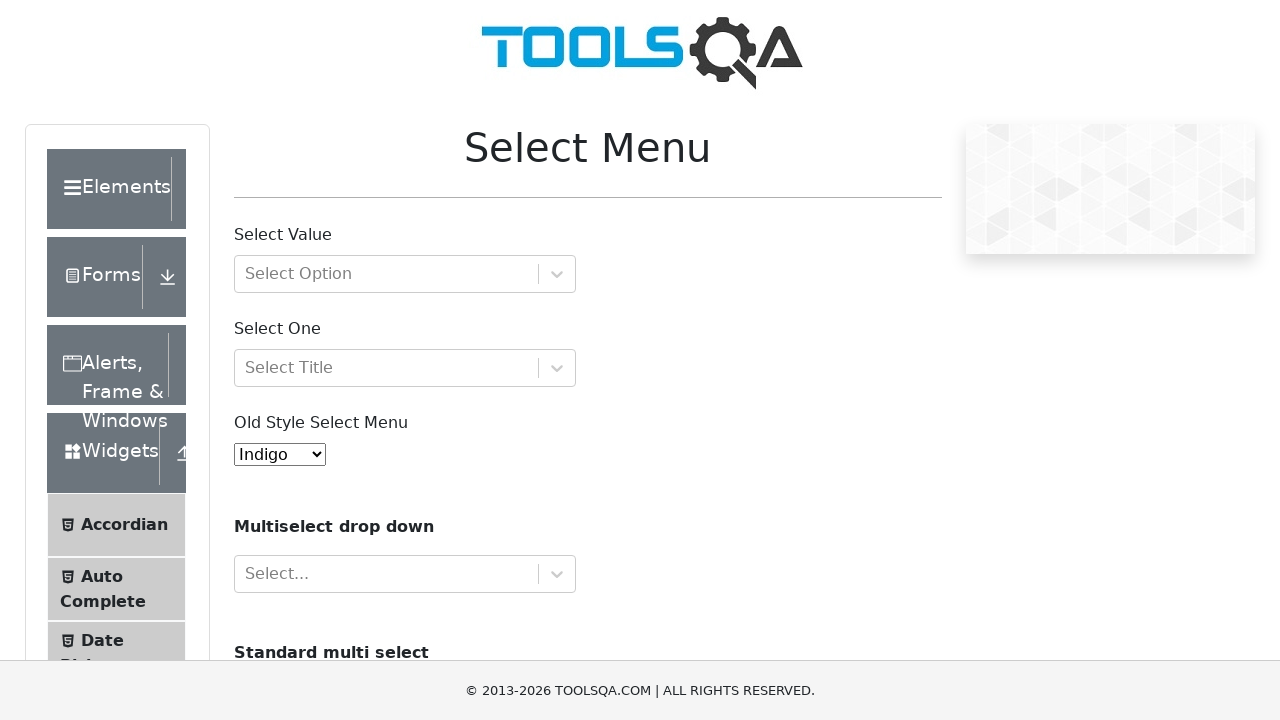

Waited 2 seconds before next selection
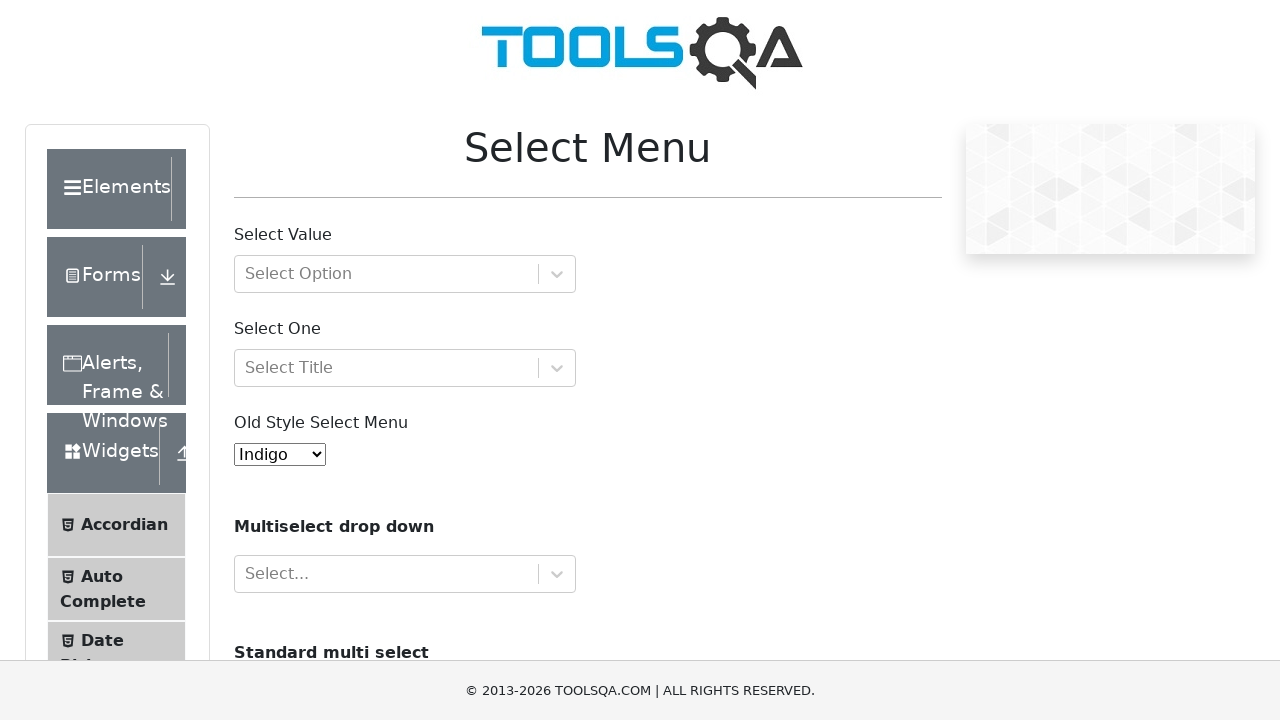

Selected dropdown option by visible text 'Green' on #oldSelectMenu
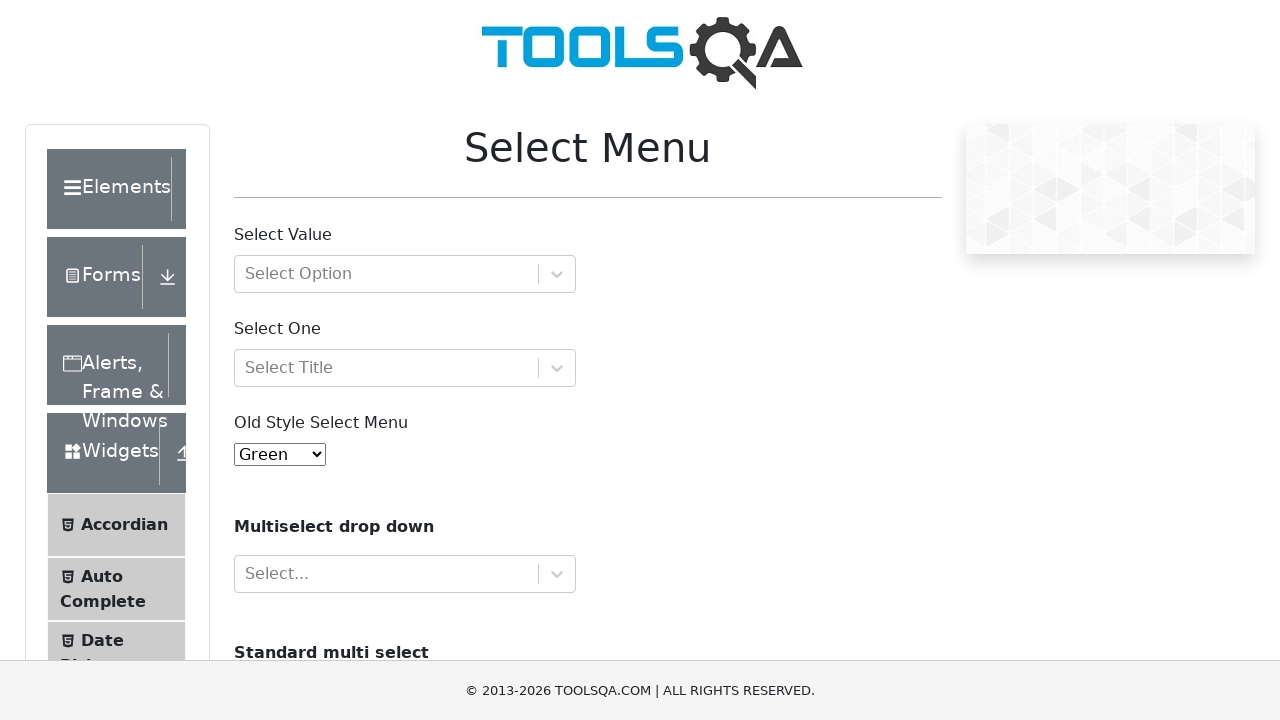

Waited 2 seconds before next selection
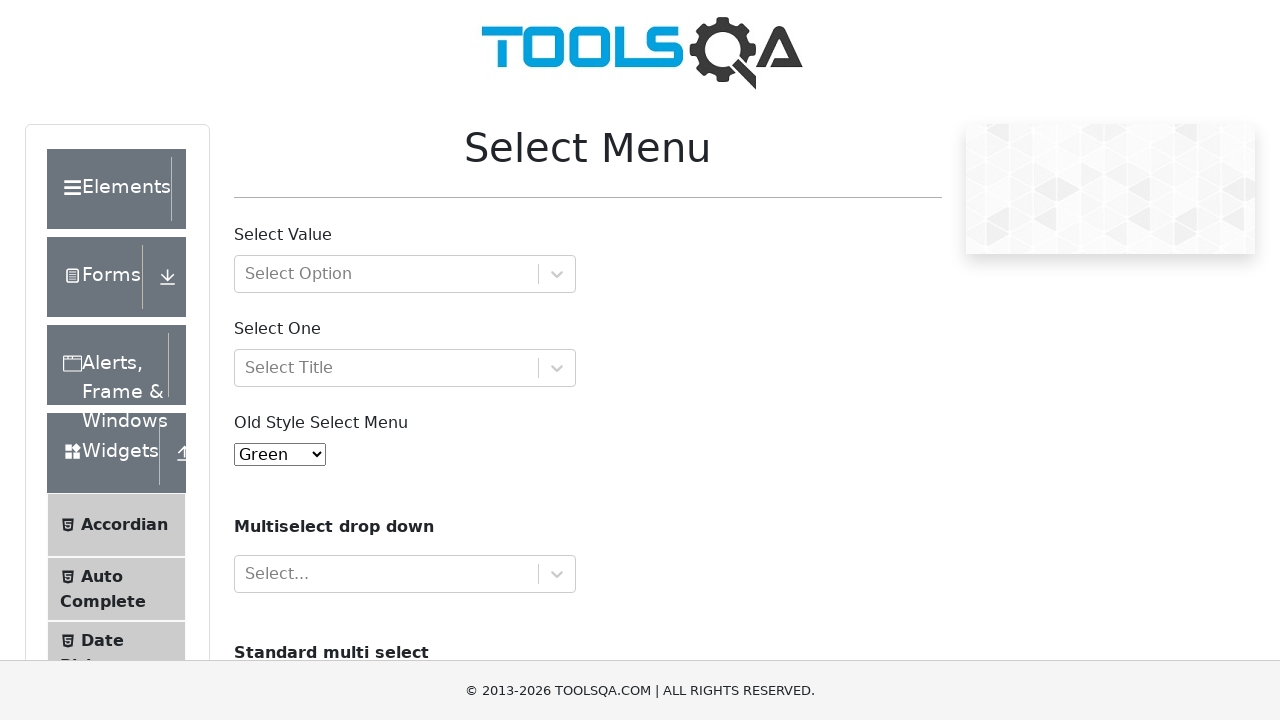

Selected dropdown option by value '3' on #oldSelectMenu
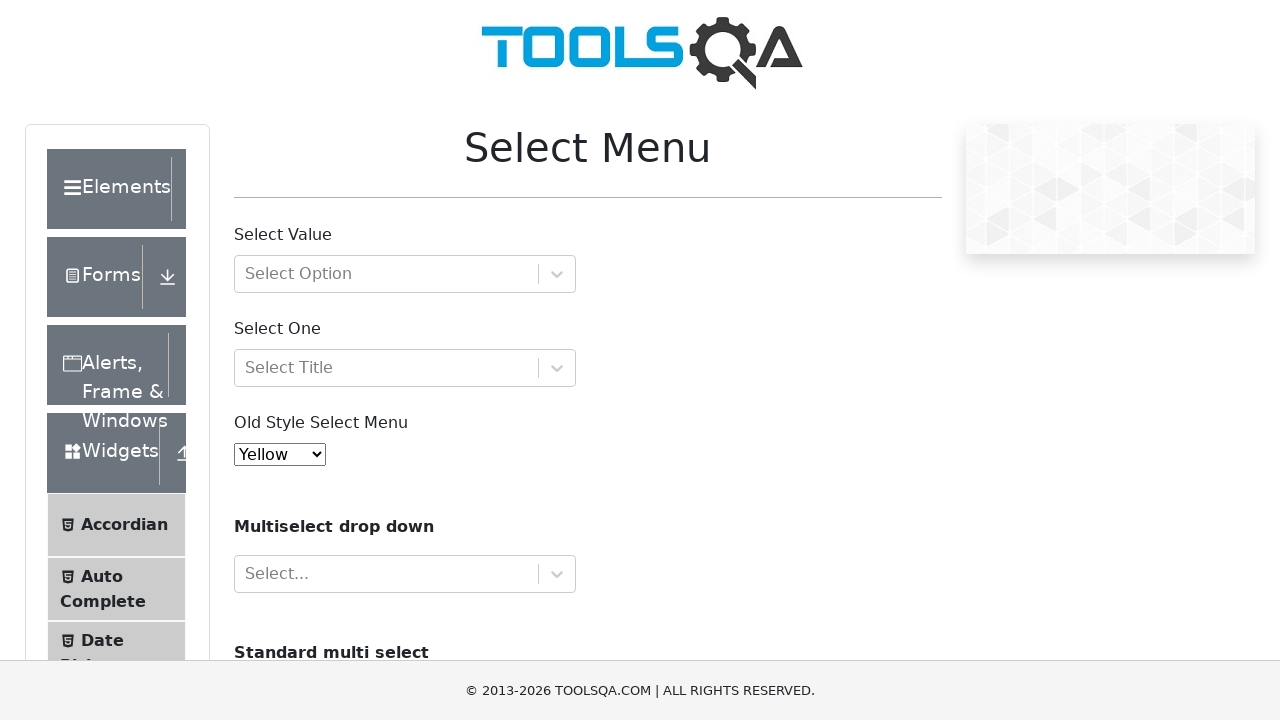

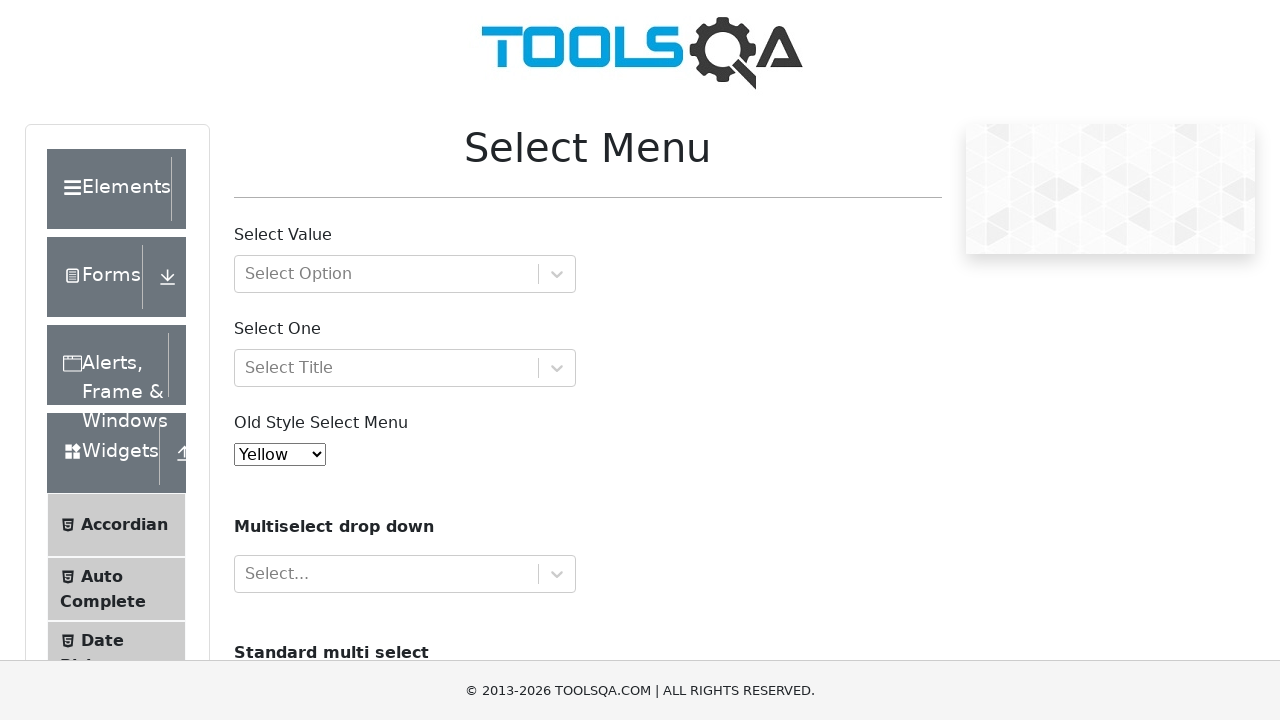